Tests jQuery UI drag and drop functionality by dragging an element from source to target within an iframe

Starting URL: https://jqueryui.com/droppable/

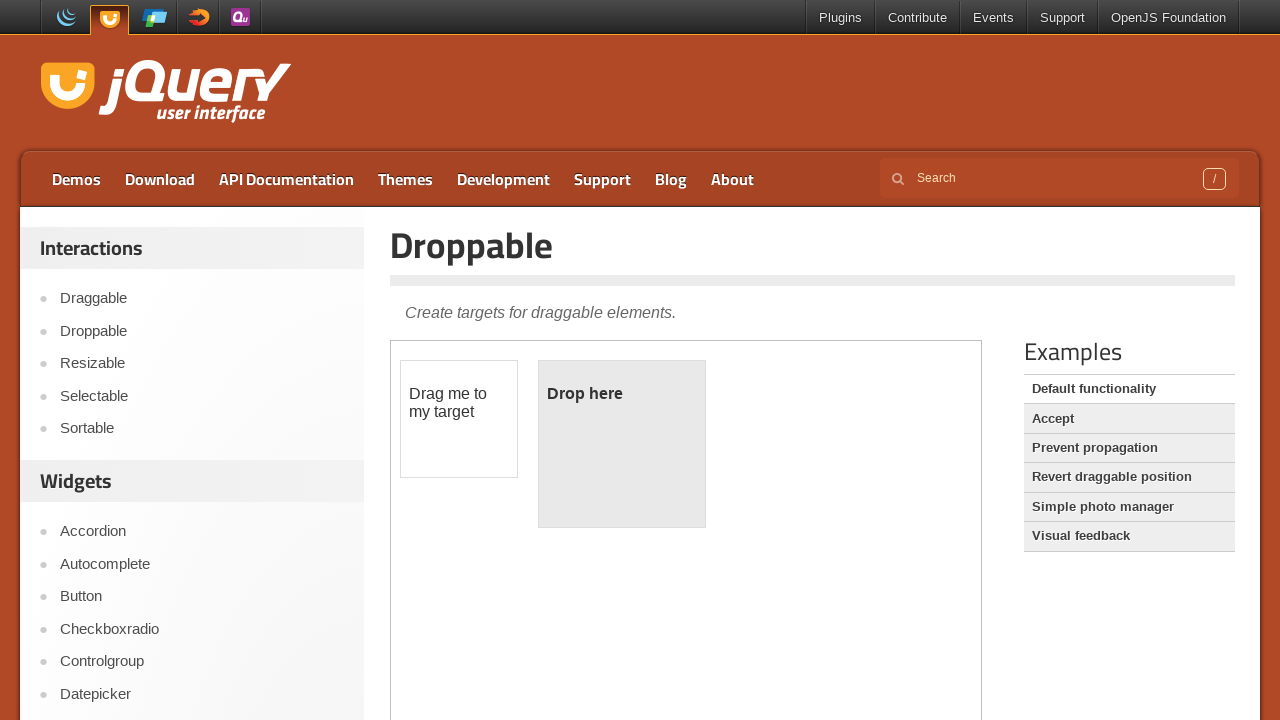

Located the demo iframe for jQuery UI droppable example
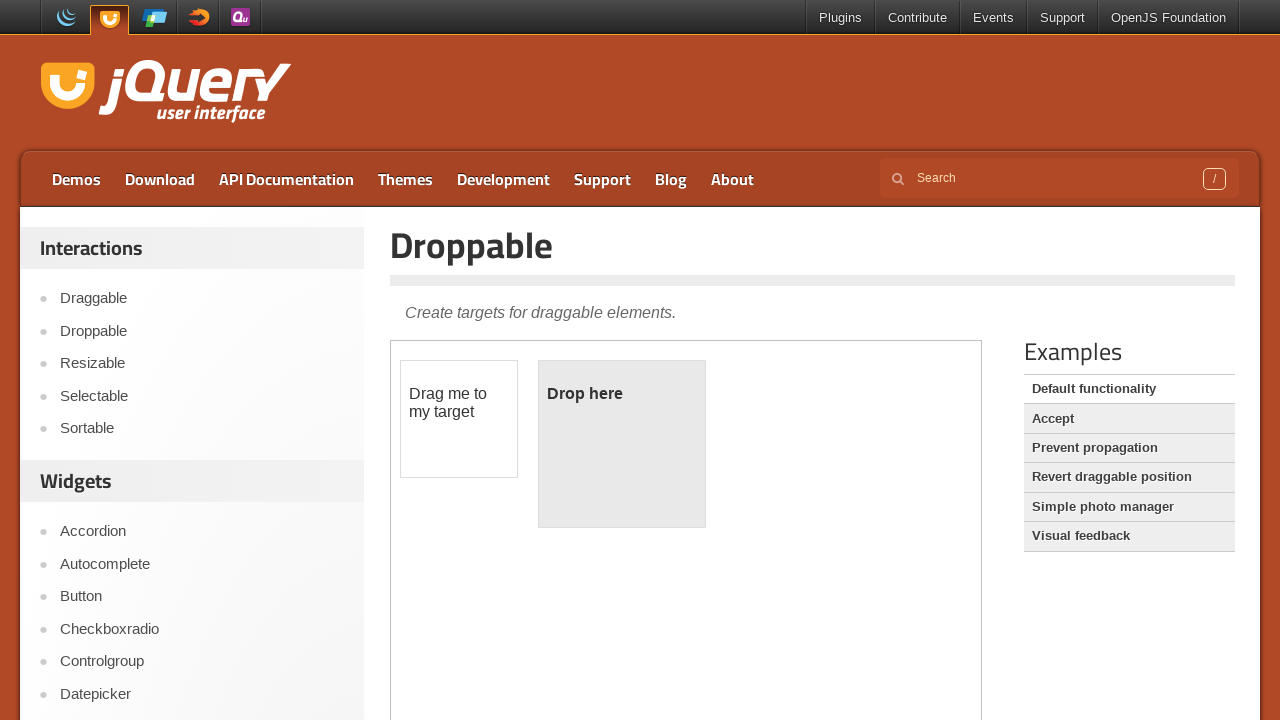

Located the draggable element with id 'draggable' inside the iframe
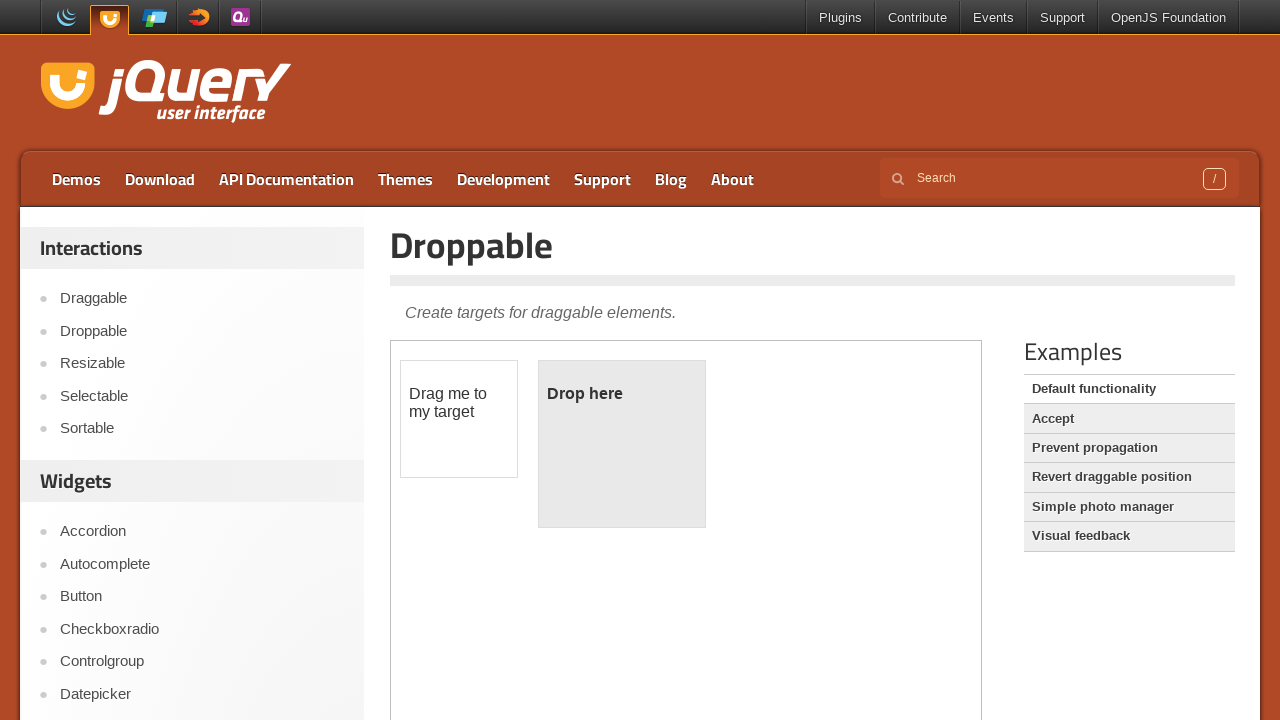

Located the droppable target element with id 'droppable' inside the iframe
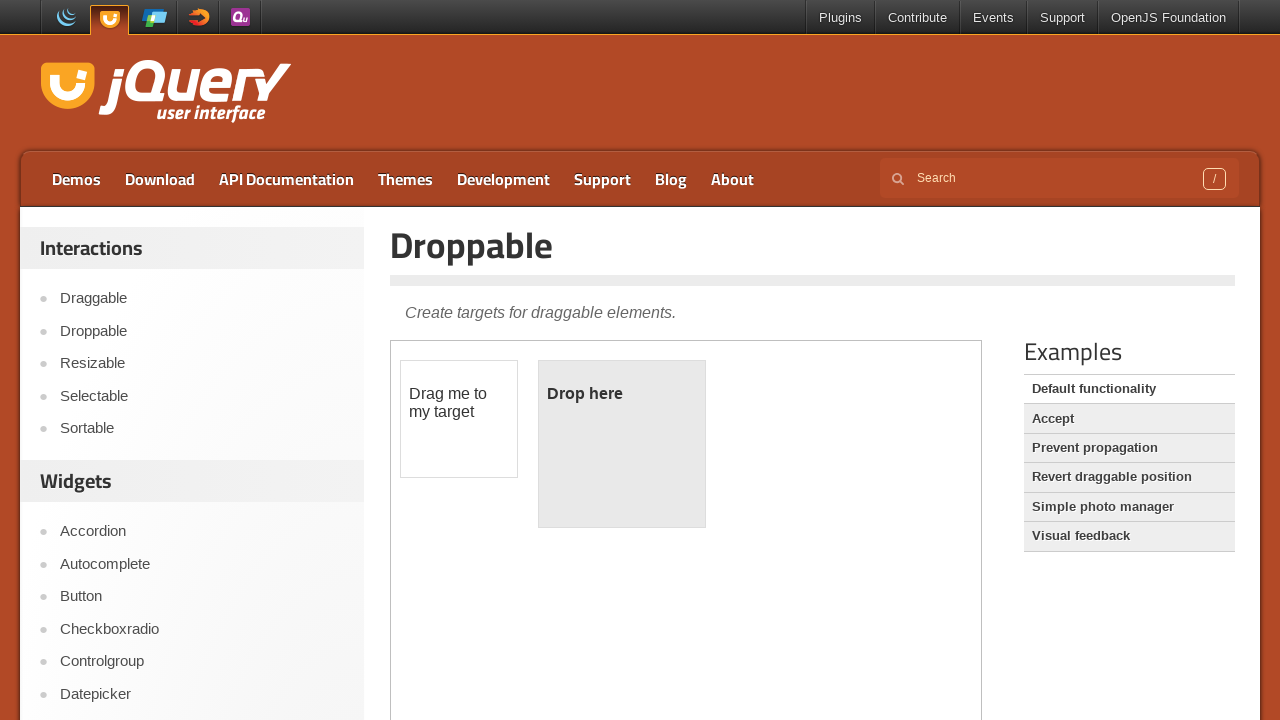

Dragged the draggable element onto the droppable target at (622, 444)
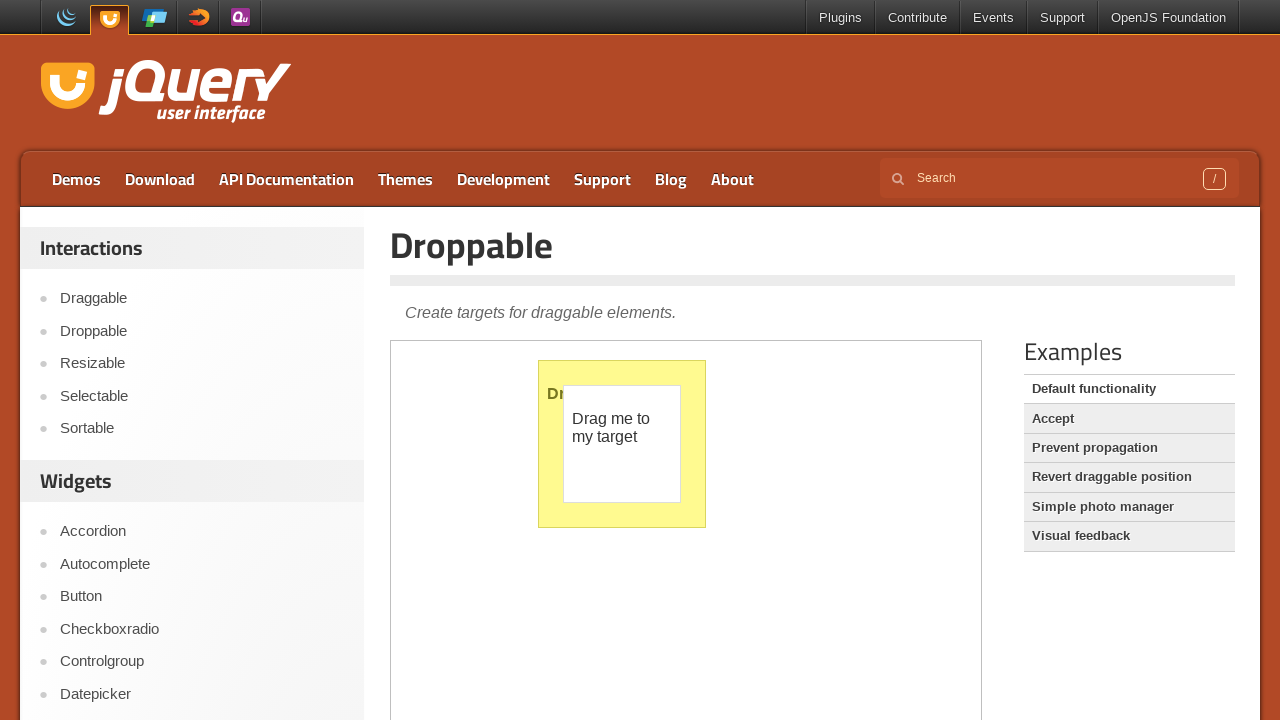

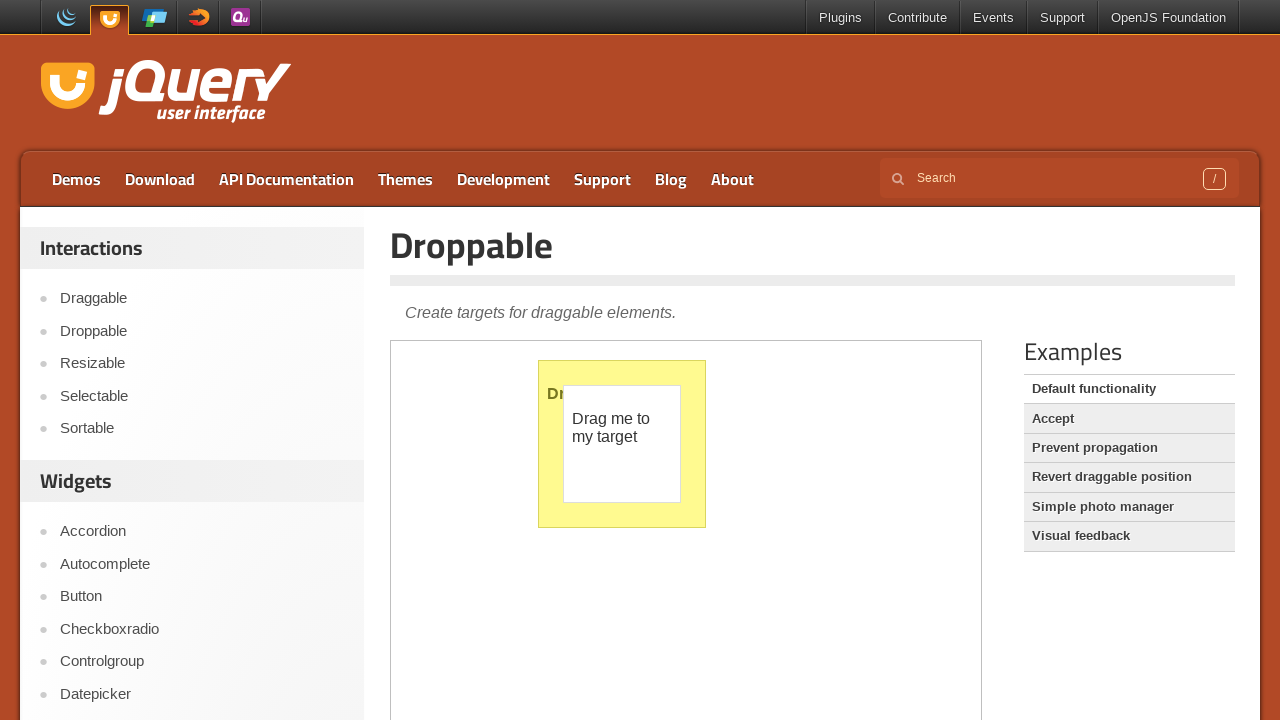